Tests the search functionality on an offers page by entering a vegetable name and verifying that all displayed results contain the search term

Starting URL: https://rahulshettyacademy.com/seleniumPractise/#/offers

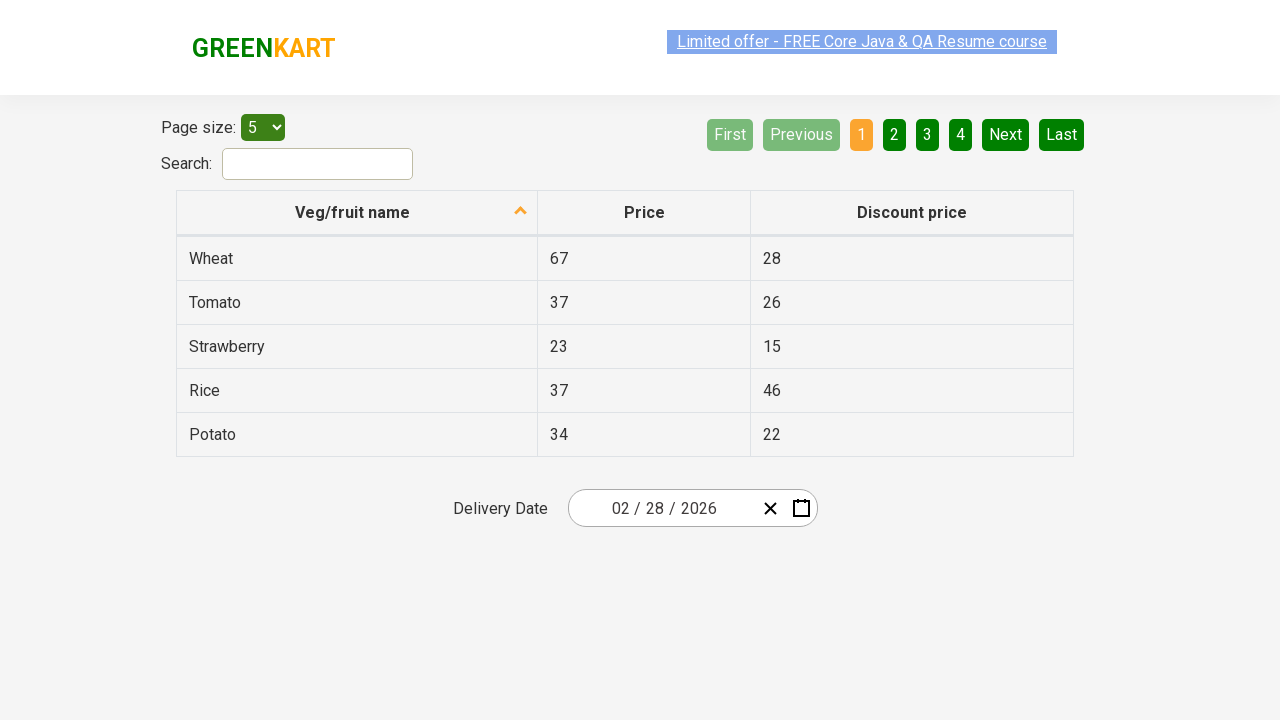

Filled search field with 'Rice' on #search-field
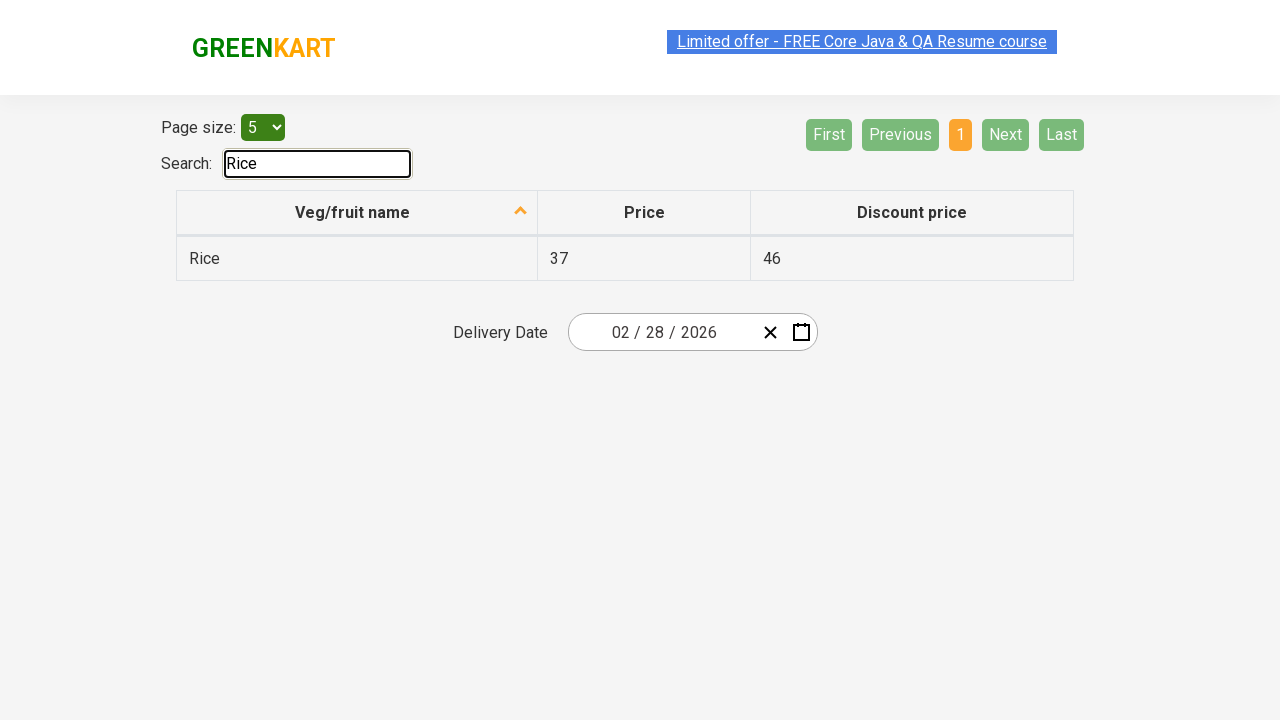

Search results loaded
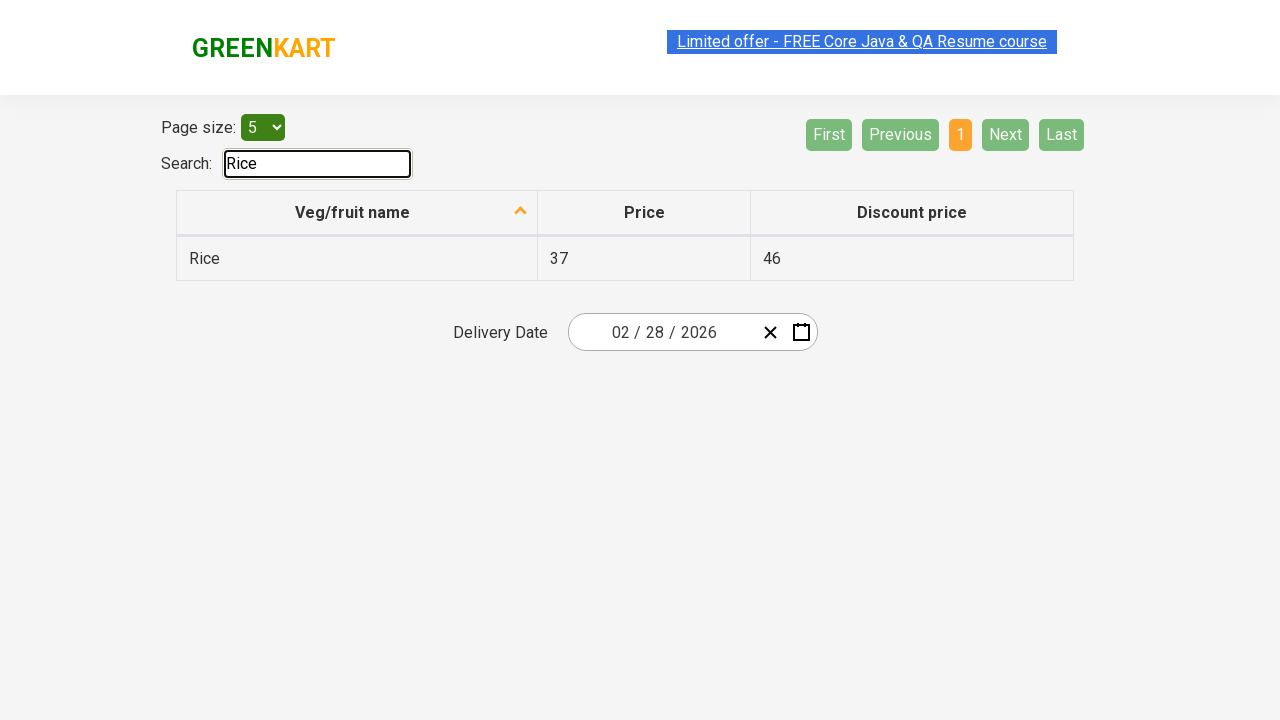

Retrieved all search result rows
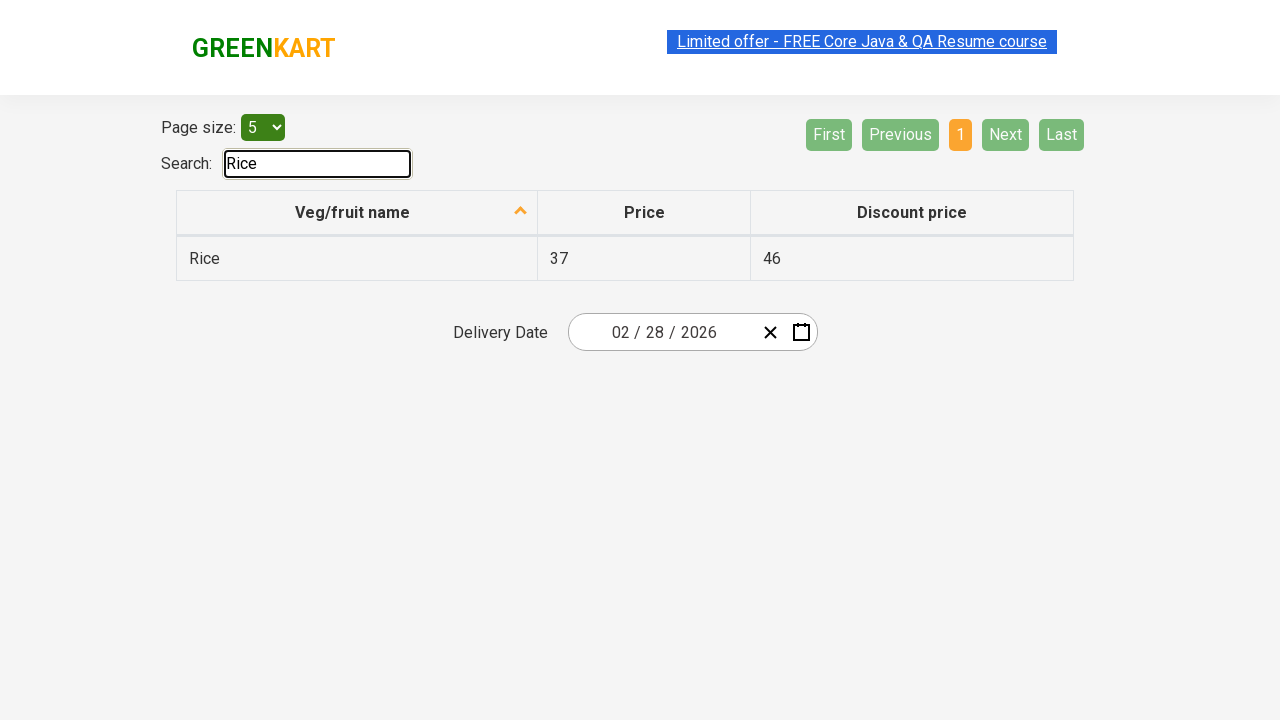

Verified search result contains 'Rice'
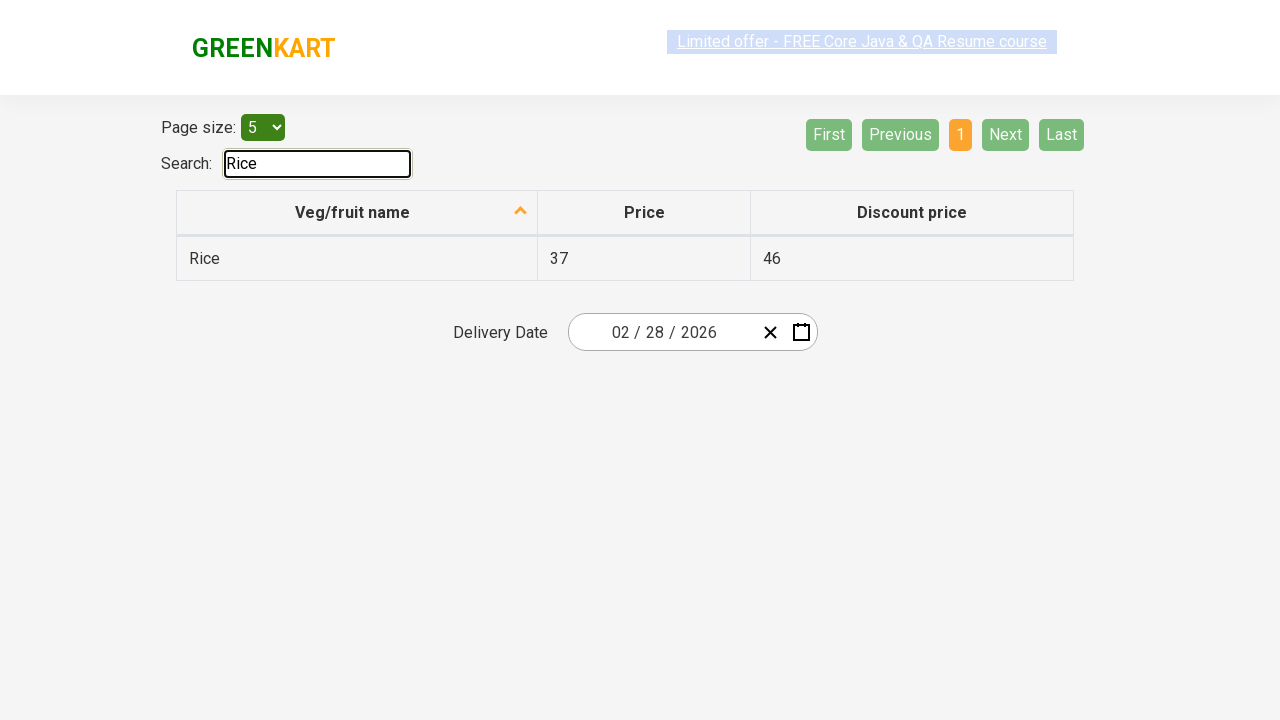

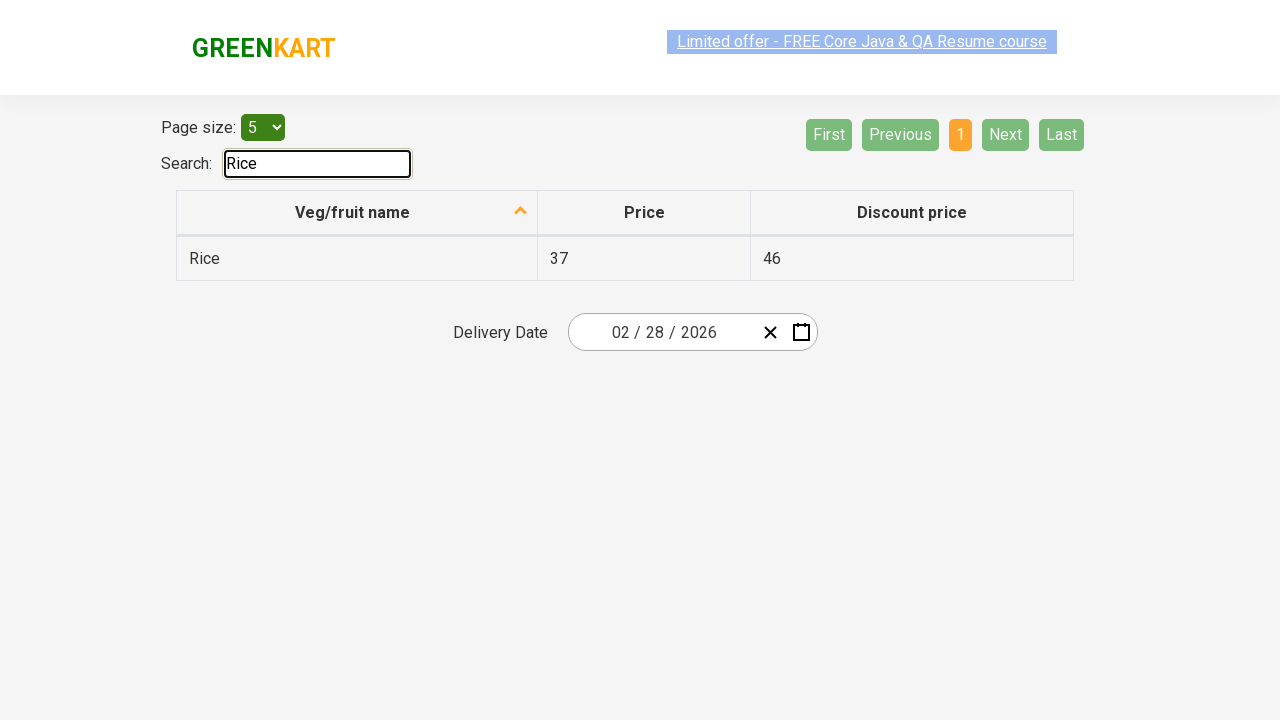